Tests the add-to-cart functionality on BrowserStack demo e-commerce site by clicking the add to cart button for a product and verifying the product appears in the cart pane.

Starting URL: https://bstackdemo.com/

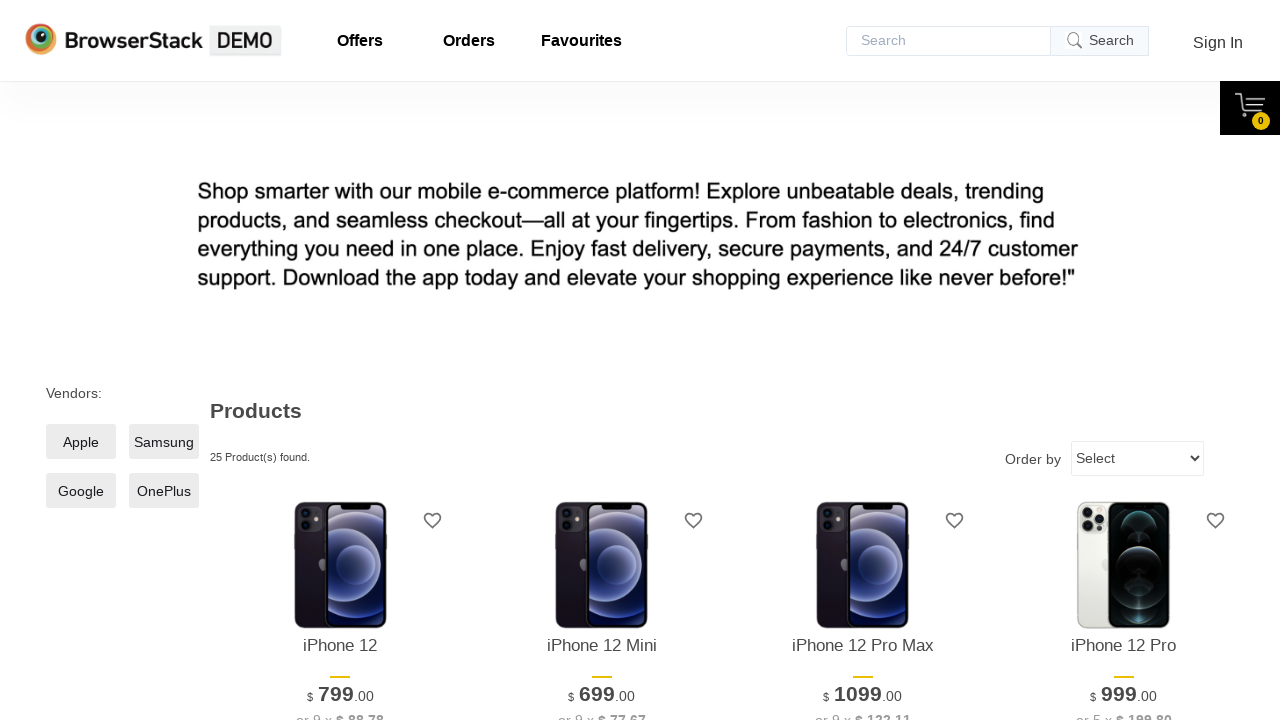

Waited for page to load (domcontentloaded)
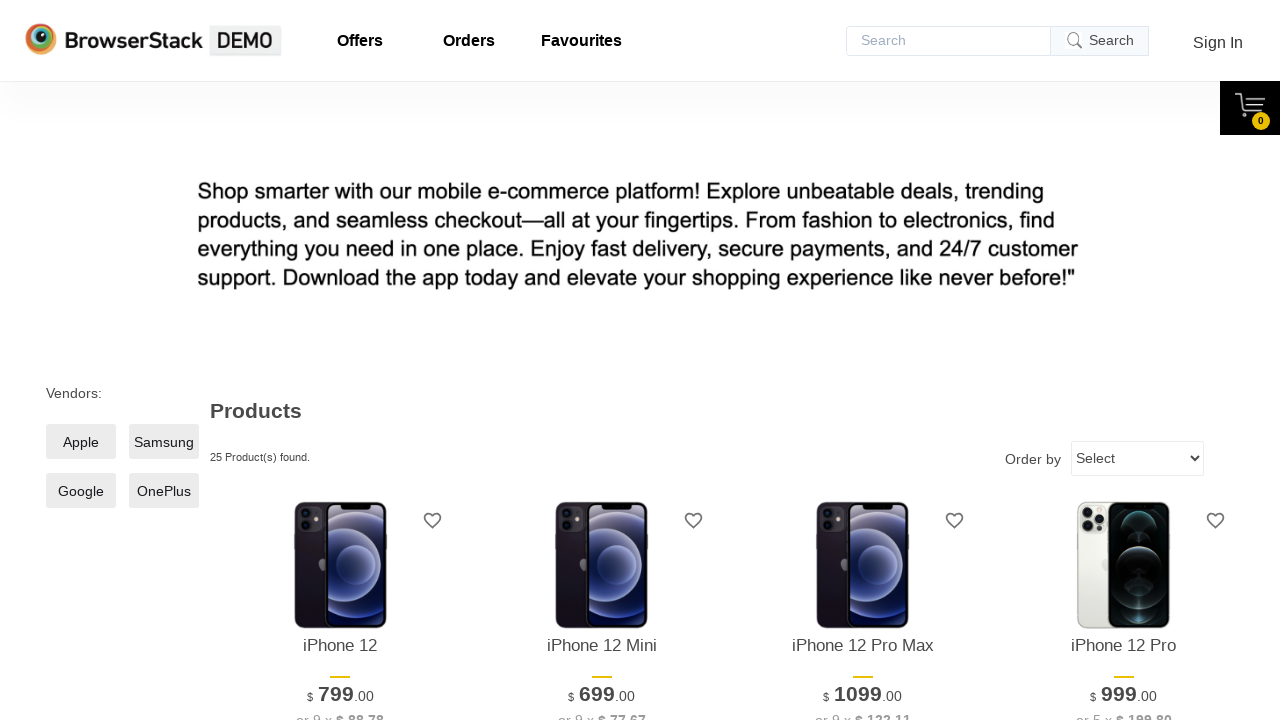

Verified page title is 'StackDemo'
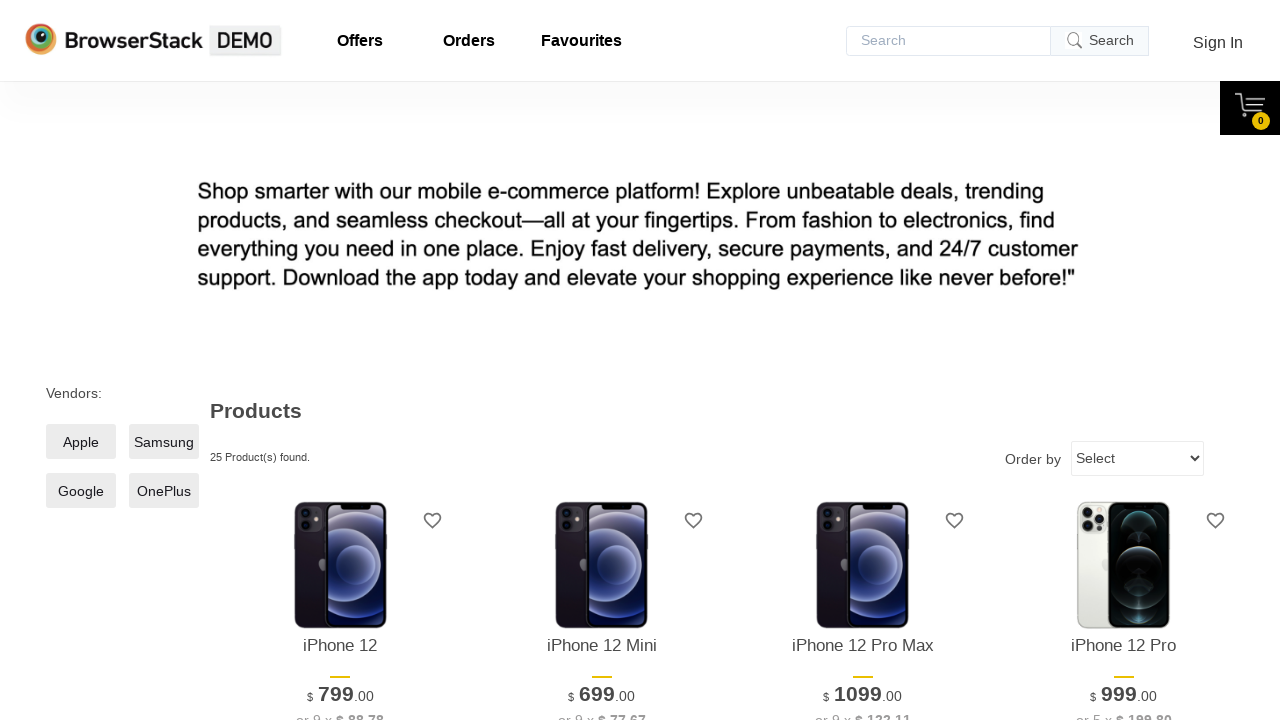

Retrieved first product name
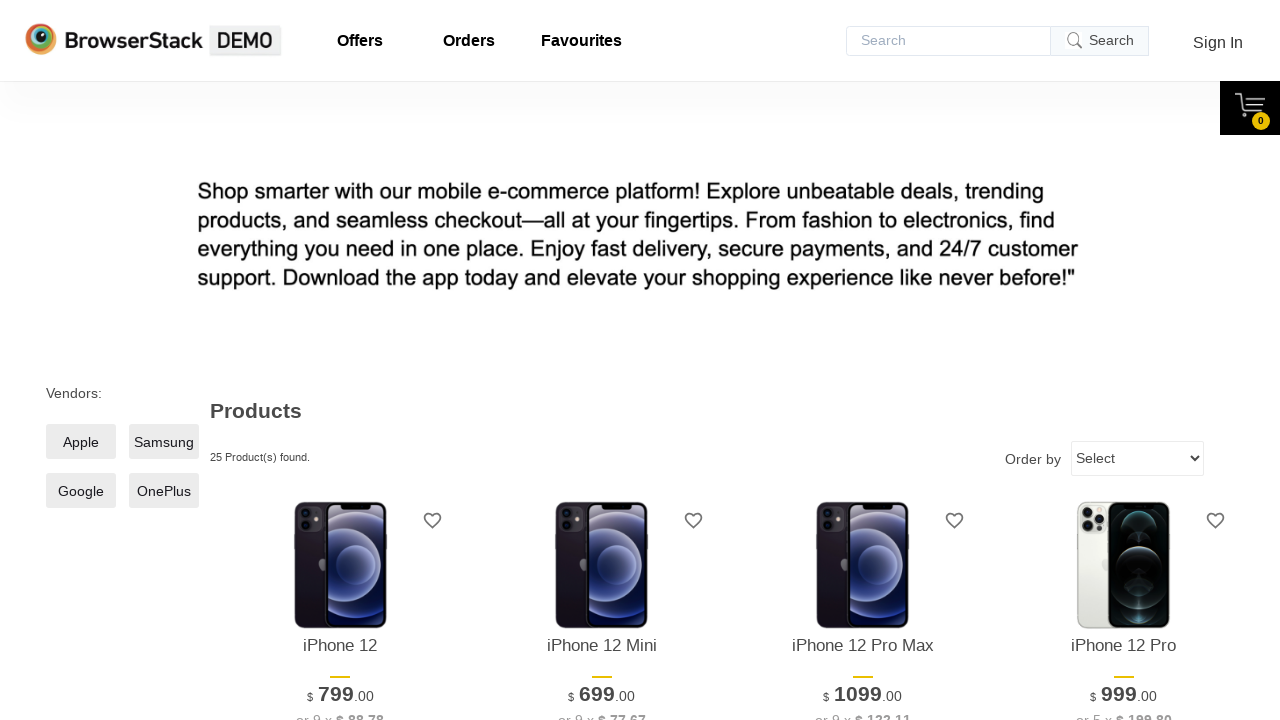

Clicked 'Add to cart' button for first product at (340, 361) on xpath=//*[@id='1']/div[4]
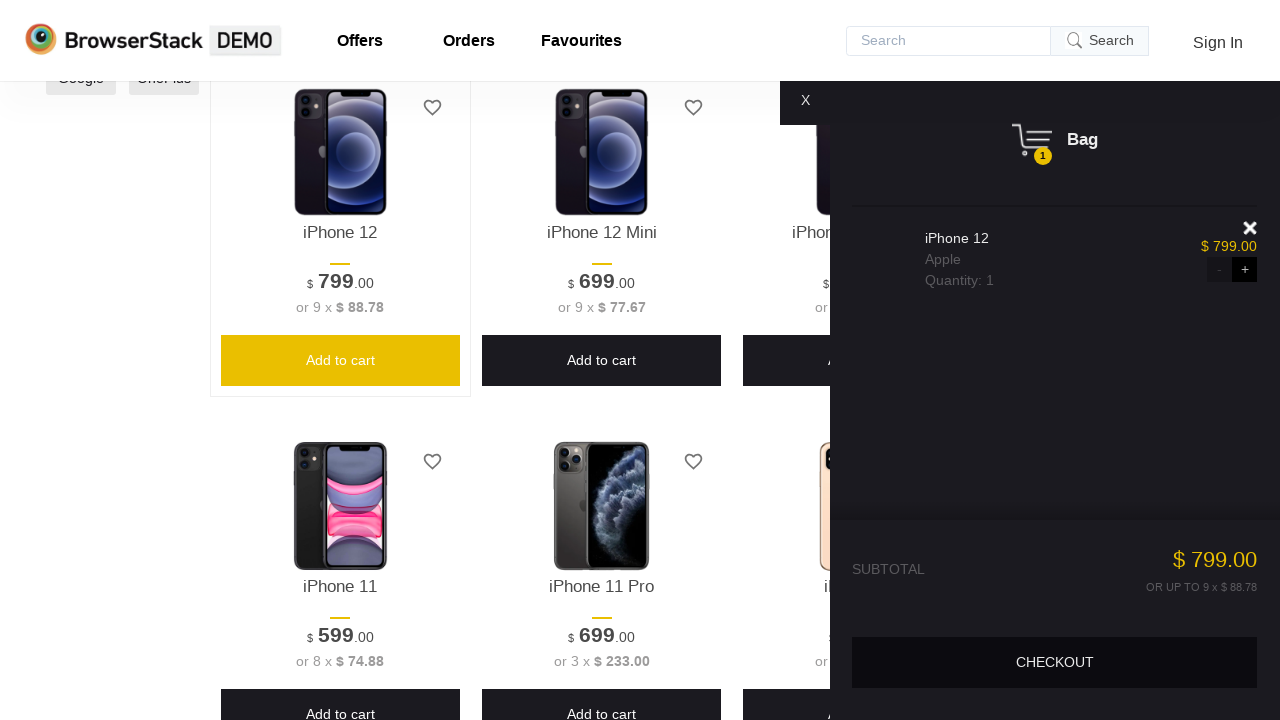

Cart pane became visible
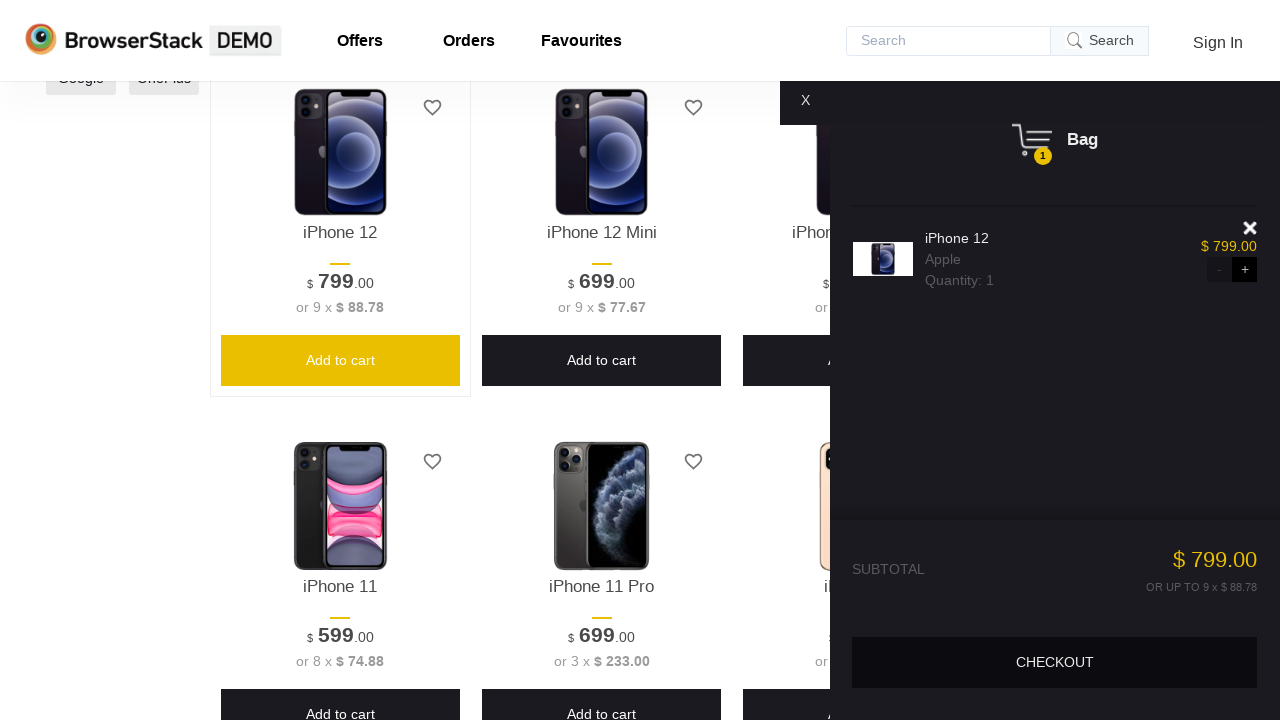

Retrieved product name from cart pane
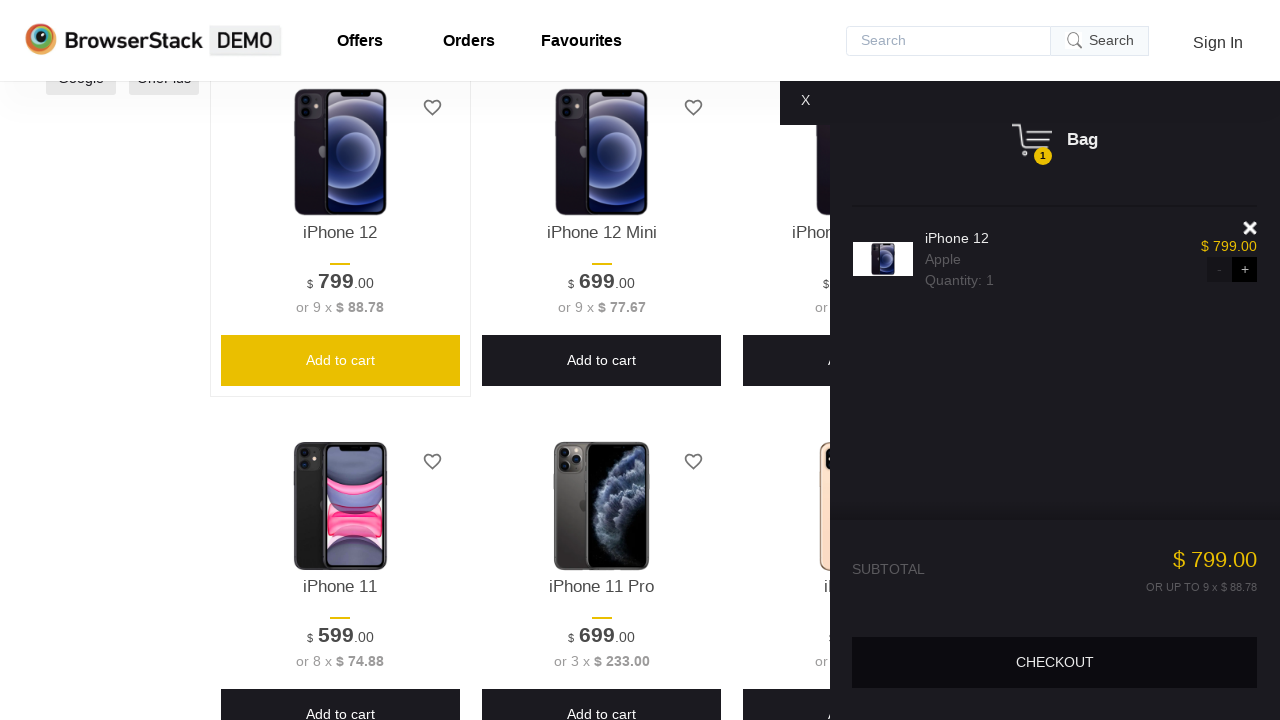

Verified product in cart matches the added product
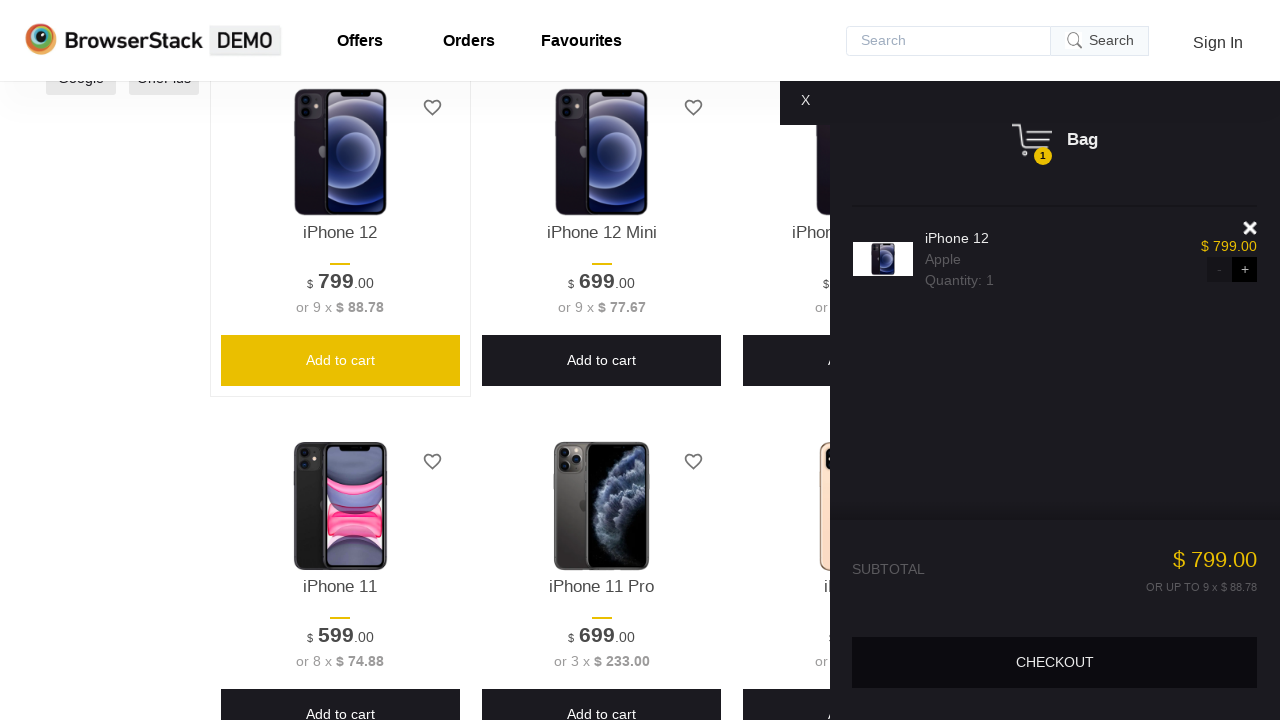

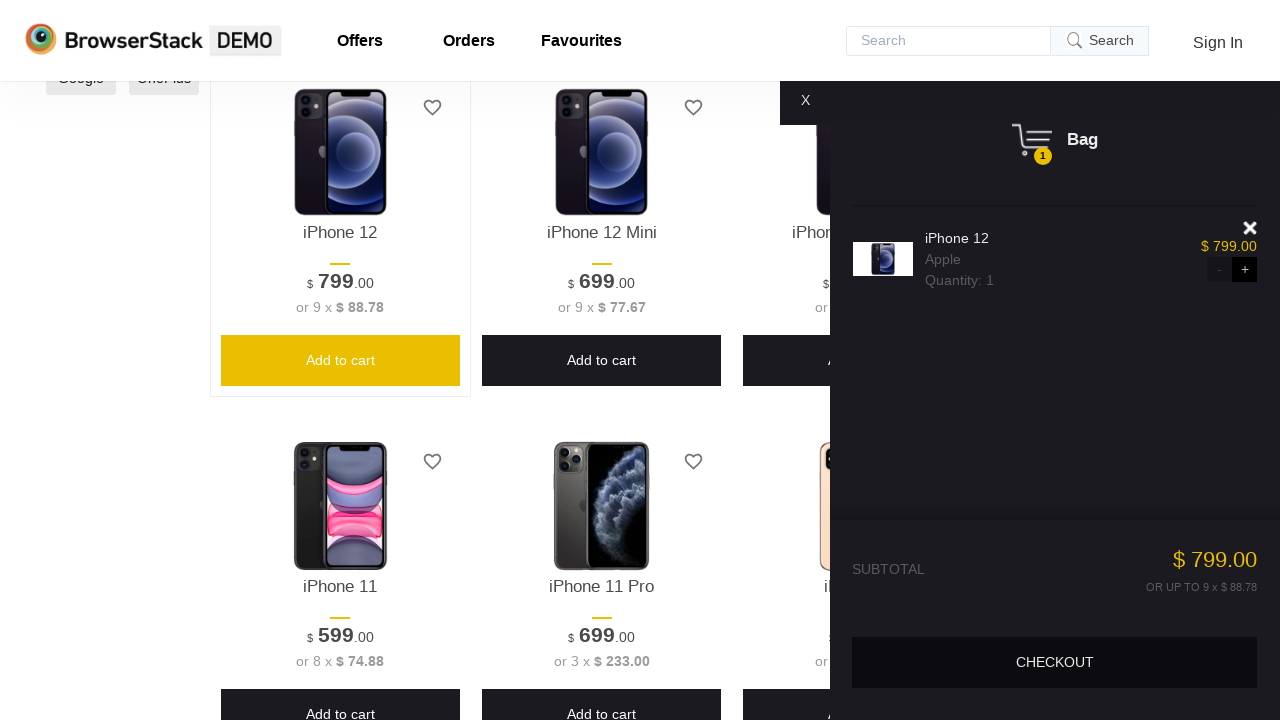